Tests navigation through Site Map to Open New Account page

Starting URL: https://parabank.parasoft.com/parabank/index.htm

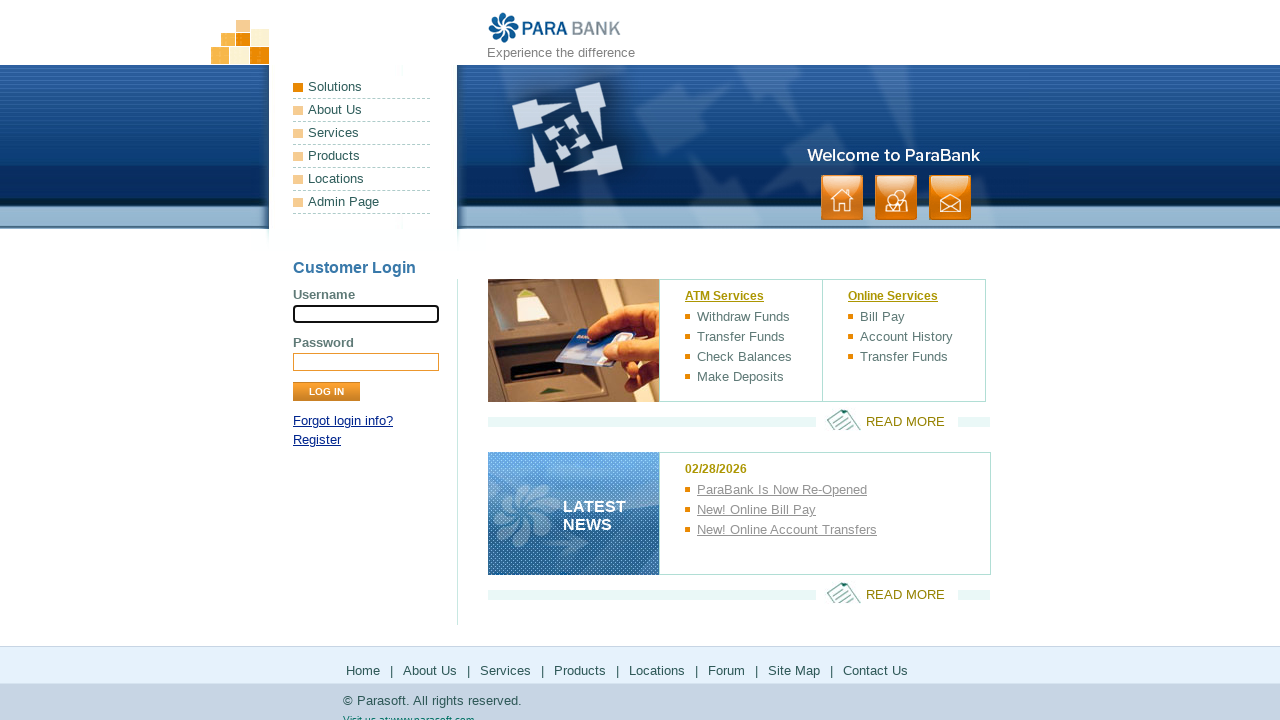

Footer Site Map button is visible
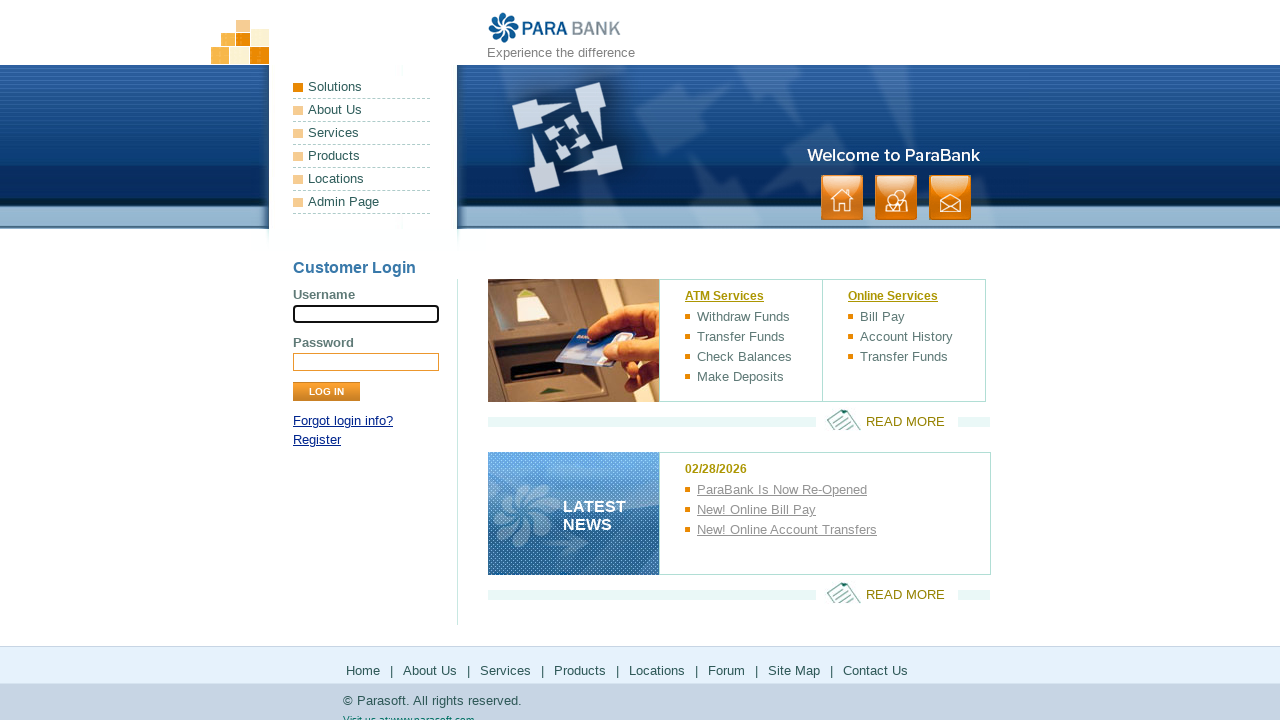

Clicked Site Map button in footer at (794, 670) on xpath=//*[@id='footerPanel']/ul[1]/li[7]/a
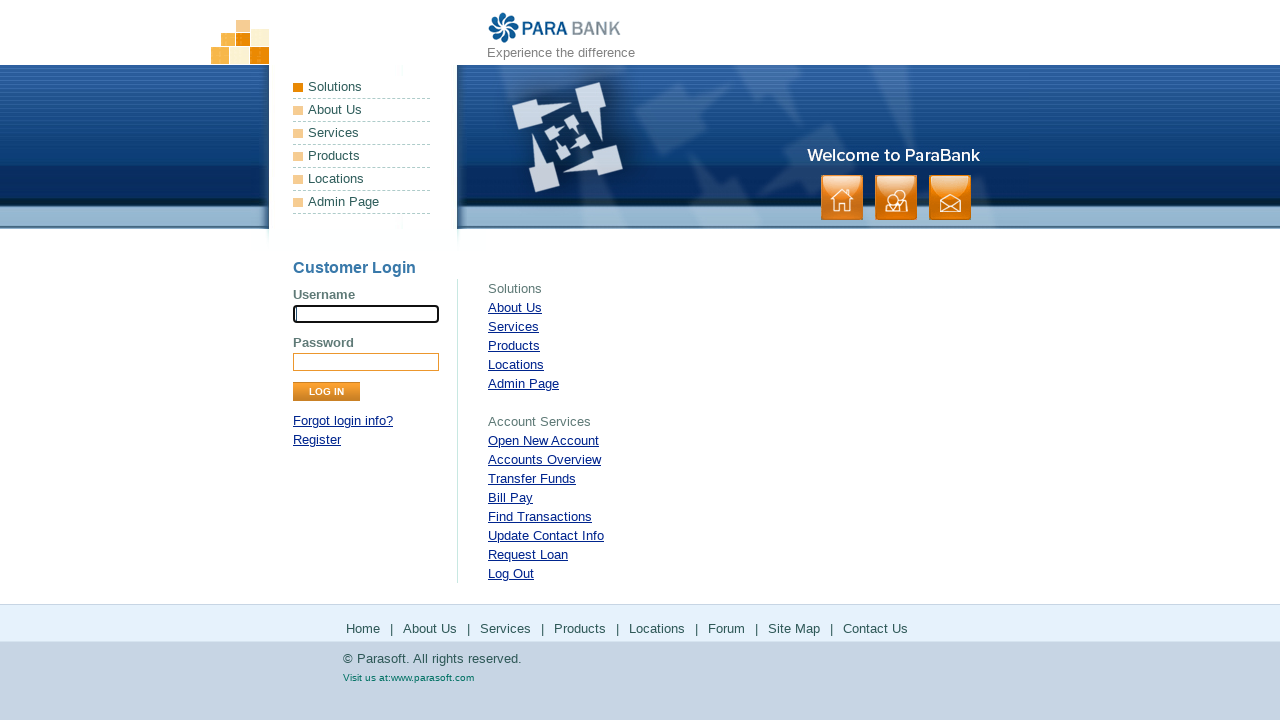

Open New Account link on Site Map page is visible
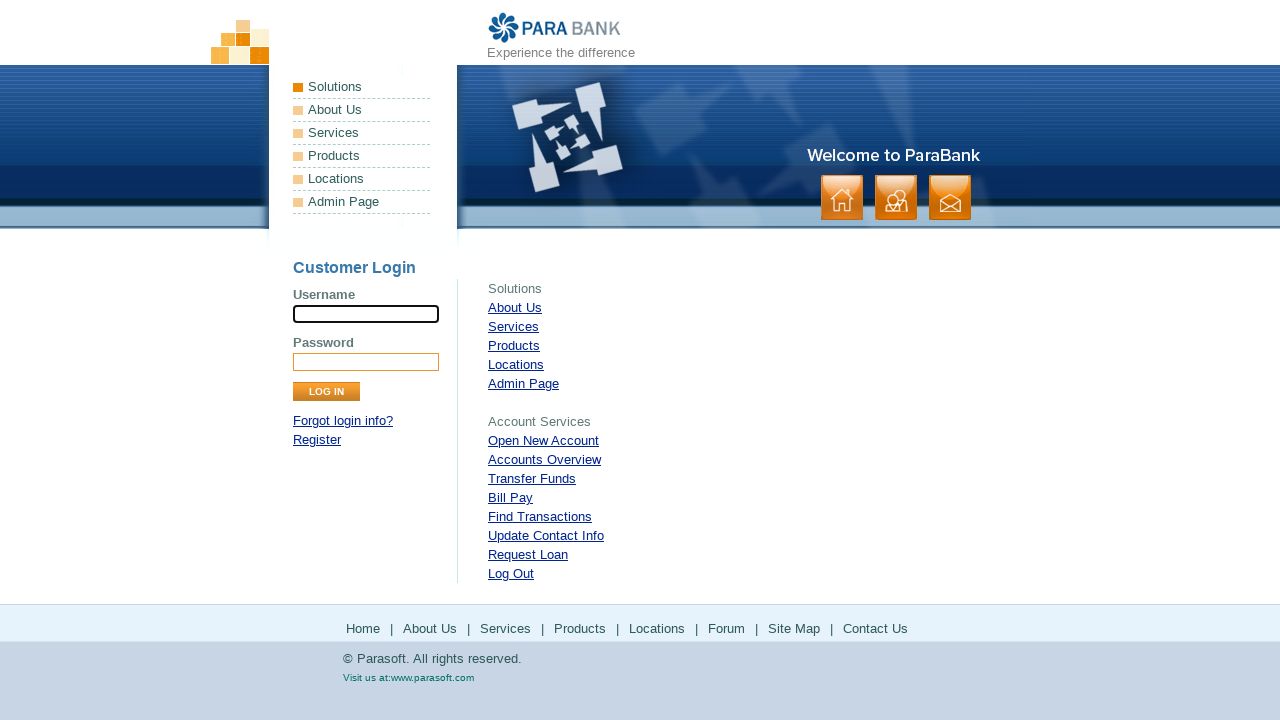

Clicked Open New Account link at (544, 440) on xpath=//*[@id='rightPanel']/ul[2]/li[1]/a
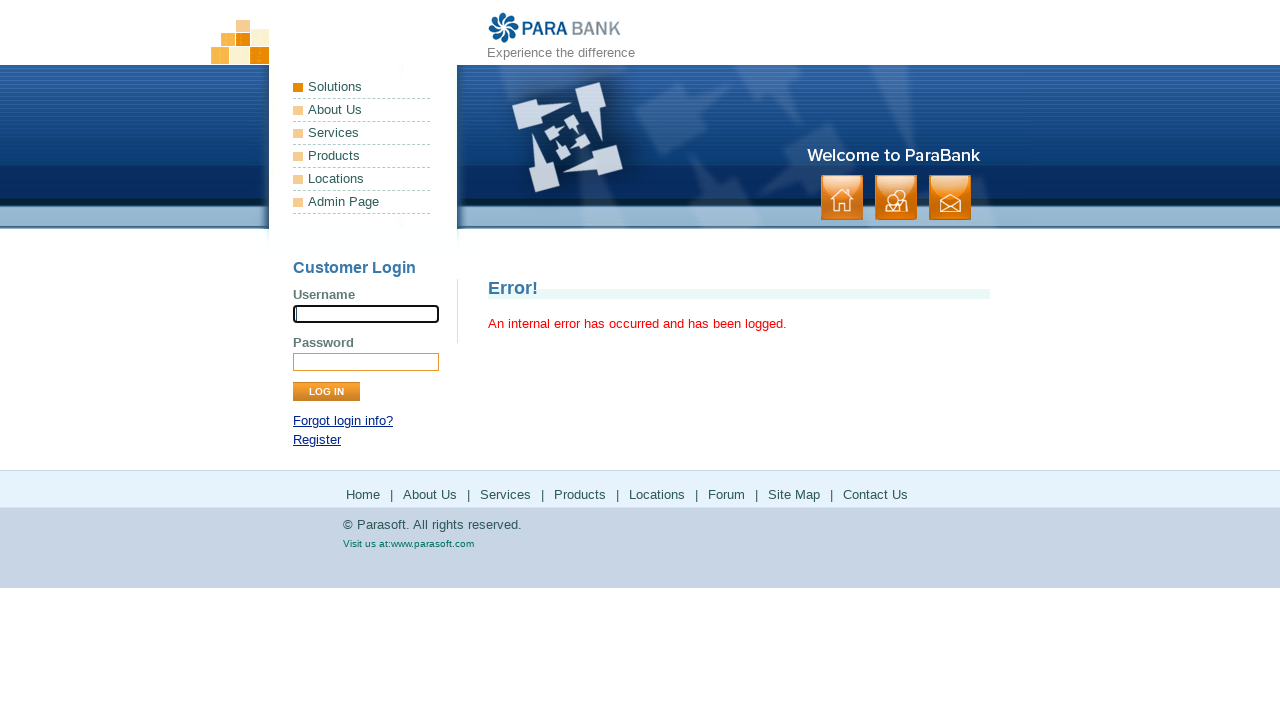

Successfully navigated to Open New Account page
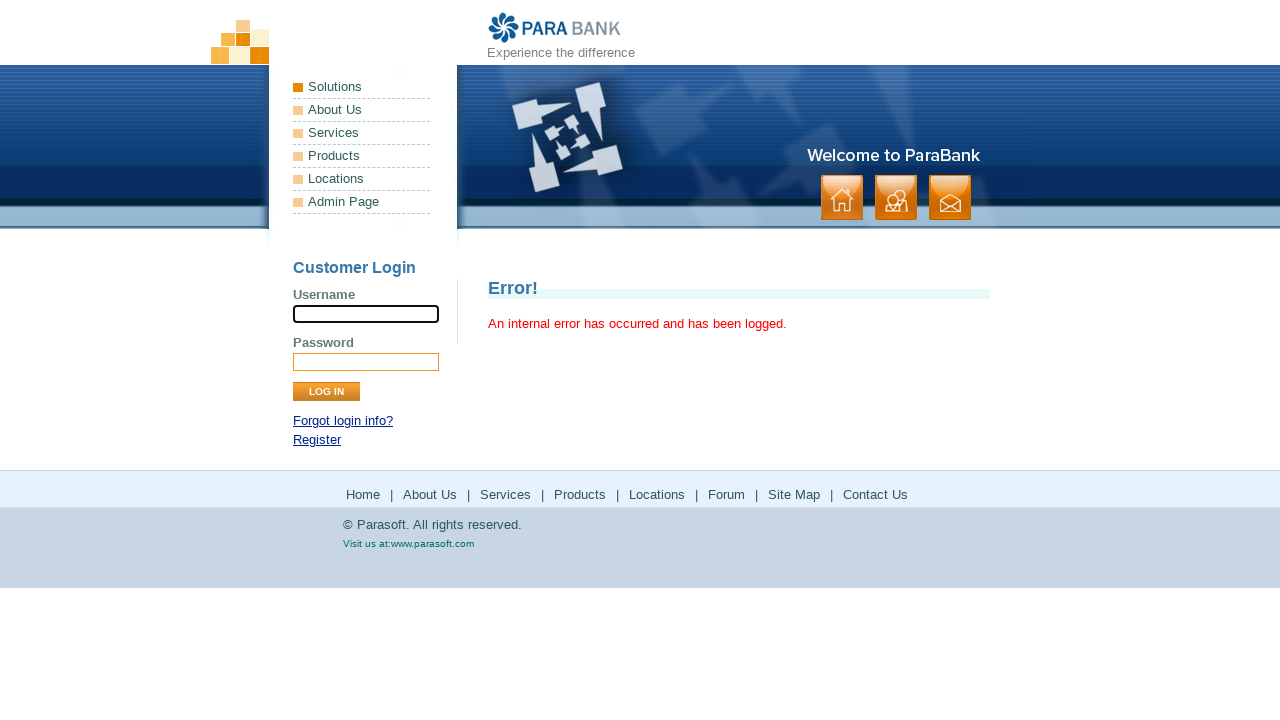

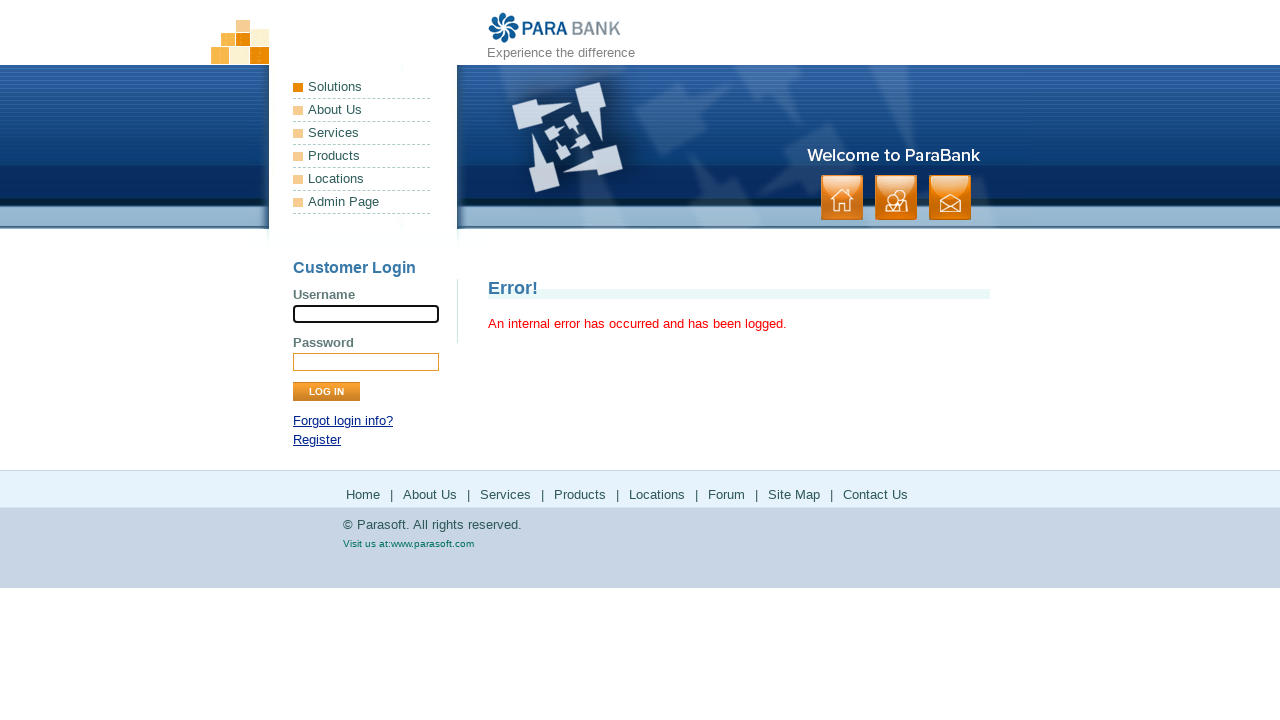